Tests drag and drop functionality within an iframe by dragging an item from a photo list to a trash area

Starting URL: https://www.globalsqa.com/demo-site/draganddrop/

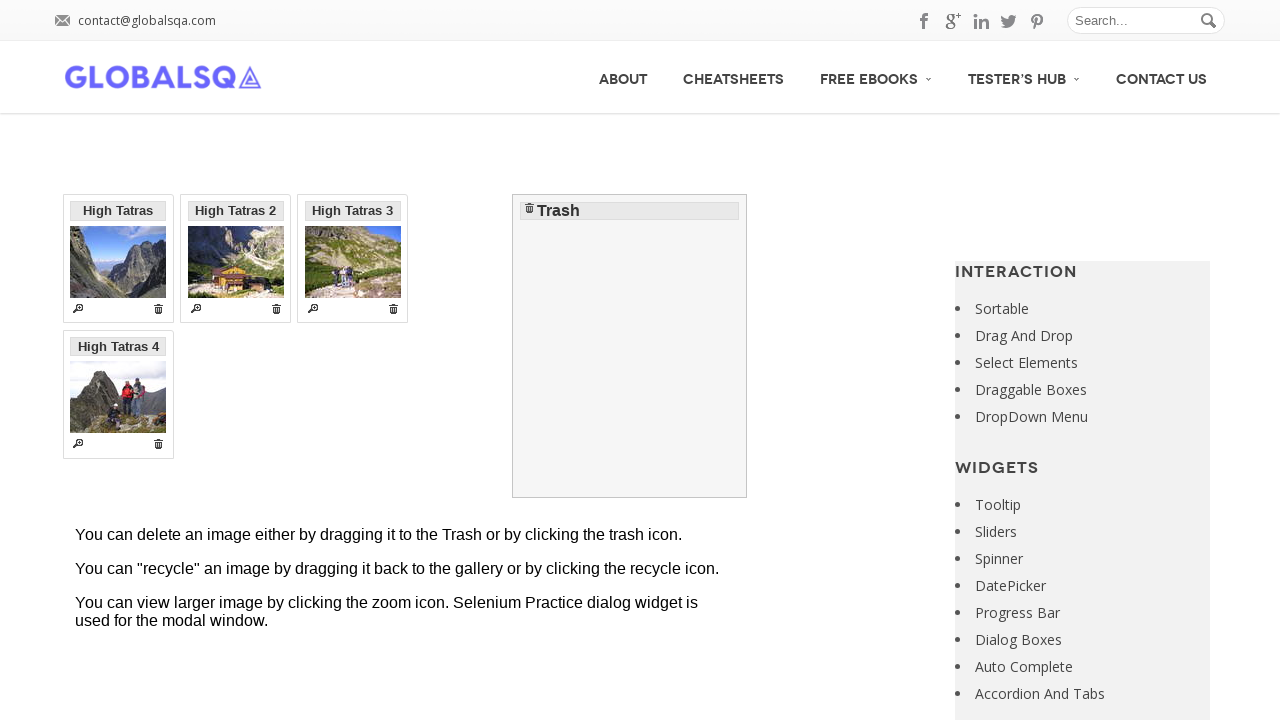

Located the Photo Manager iframe
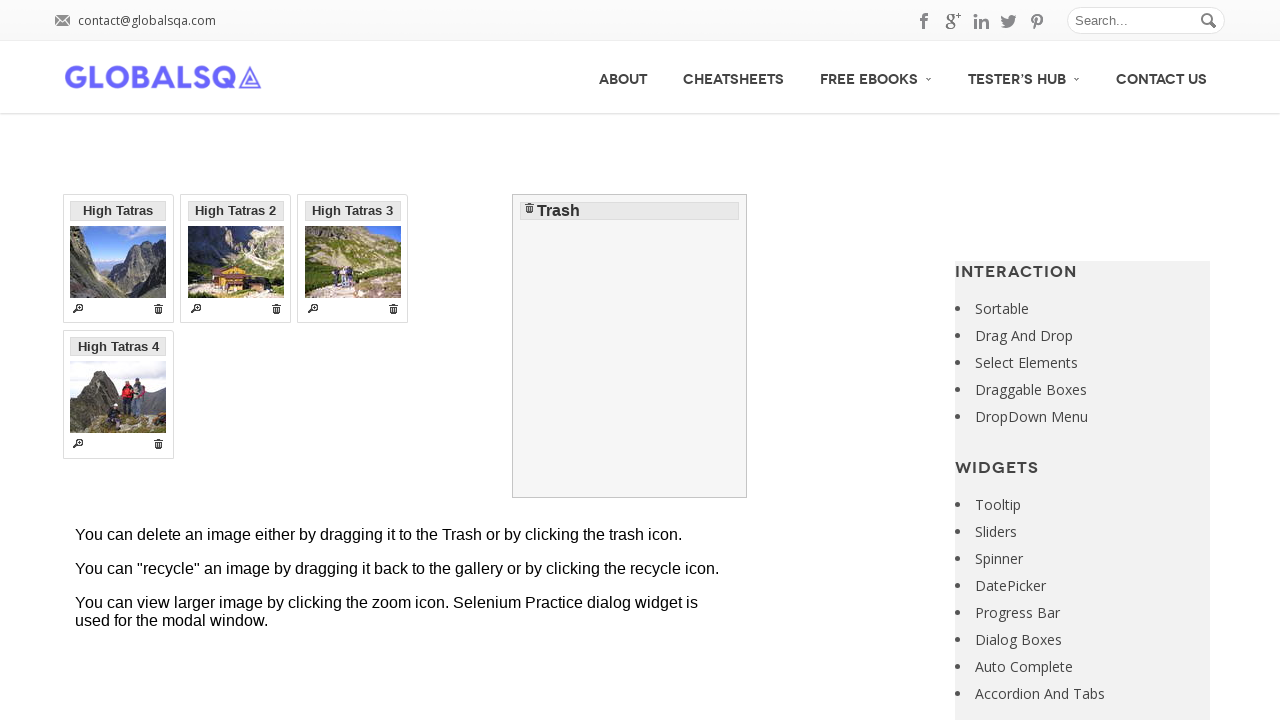

Dragged 'High Tatras 3' item from photo list to trash area at (630, 346)
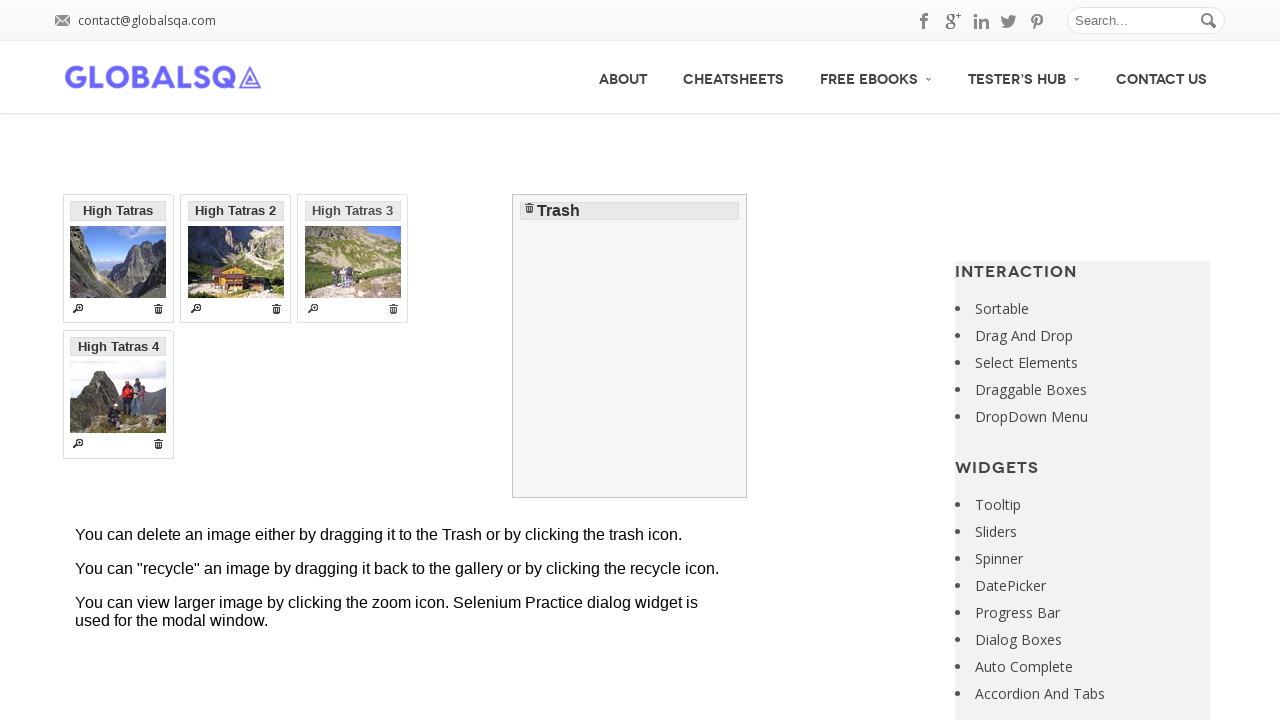

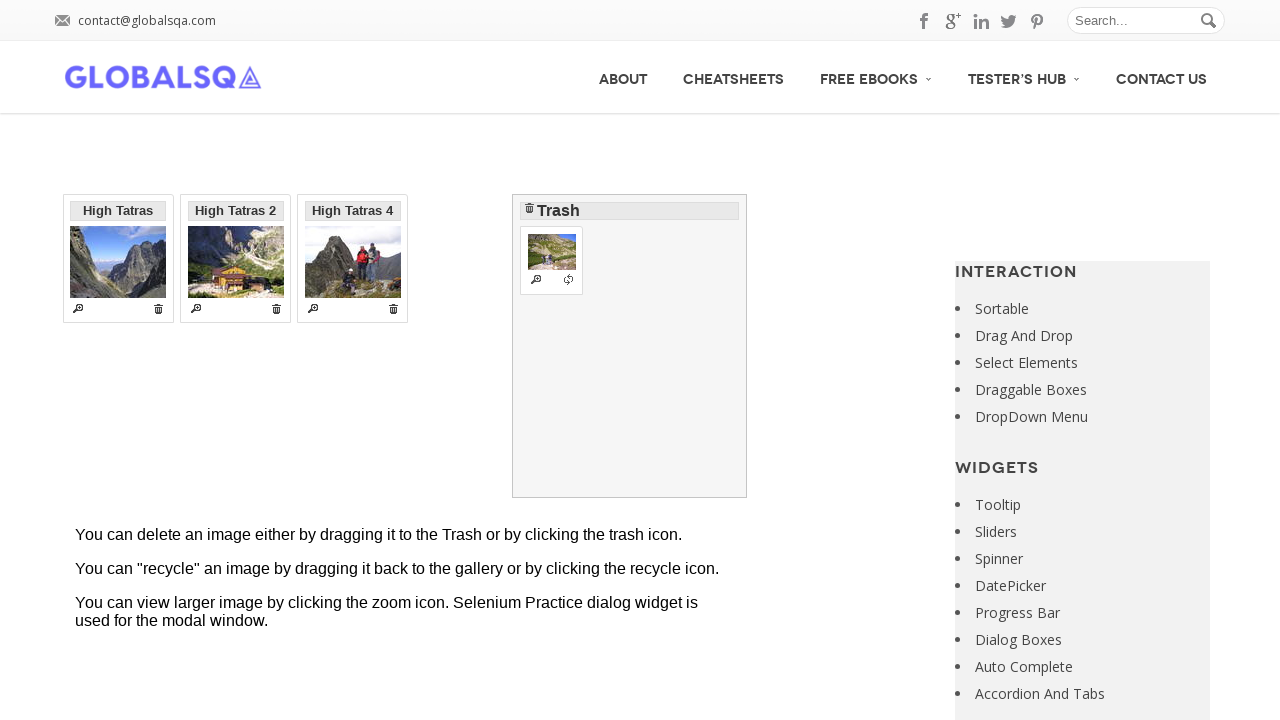